Tests a registration form by filling in required fields and verifying the success message

Starting URL: http://suninjuly.github.io/registration1.html

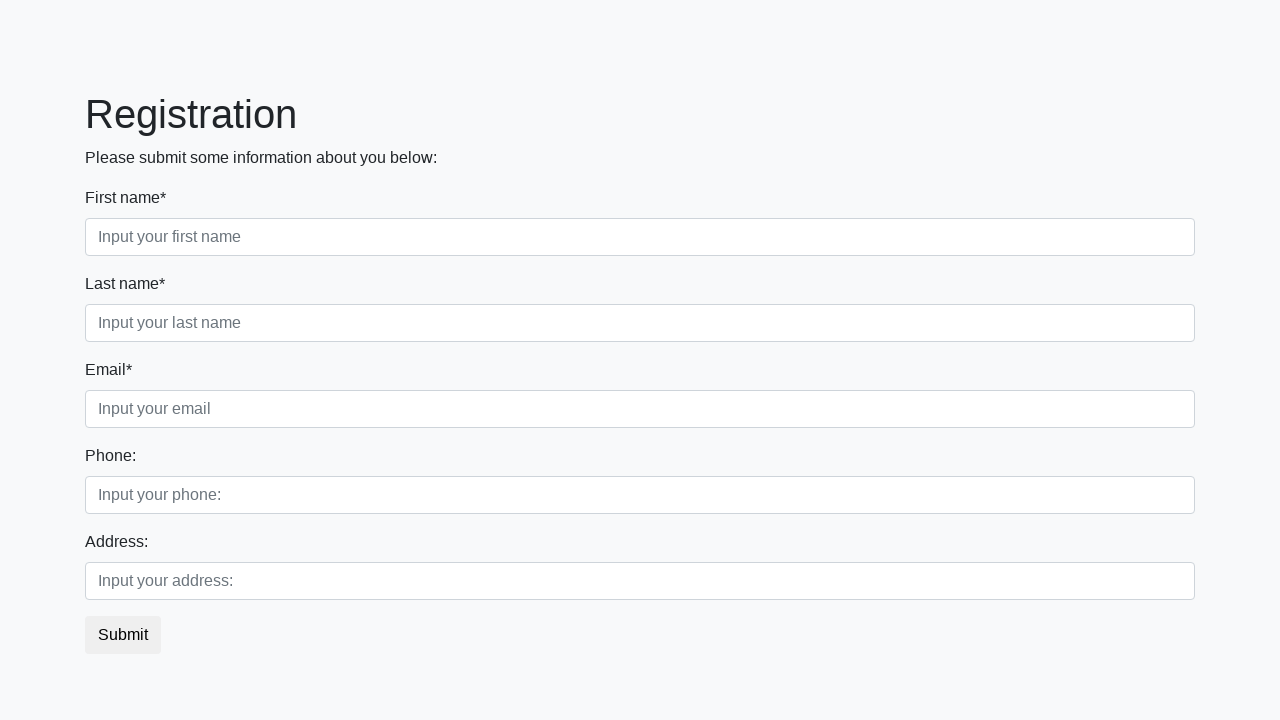

Navigated to registration form page
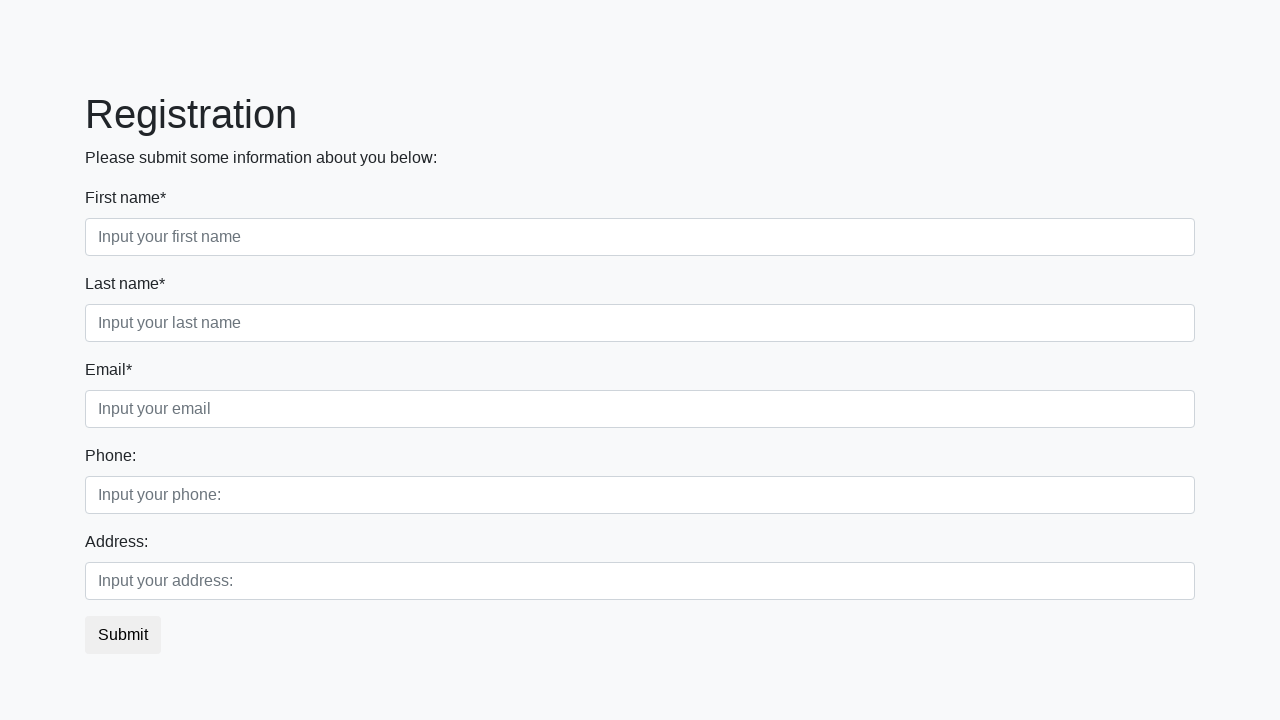

Filled first name field with 'John' on .first_block .first_class .first
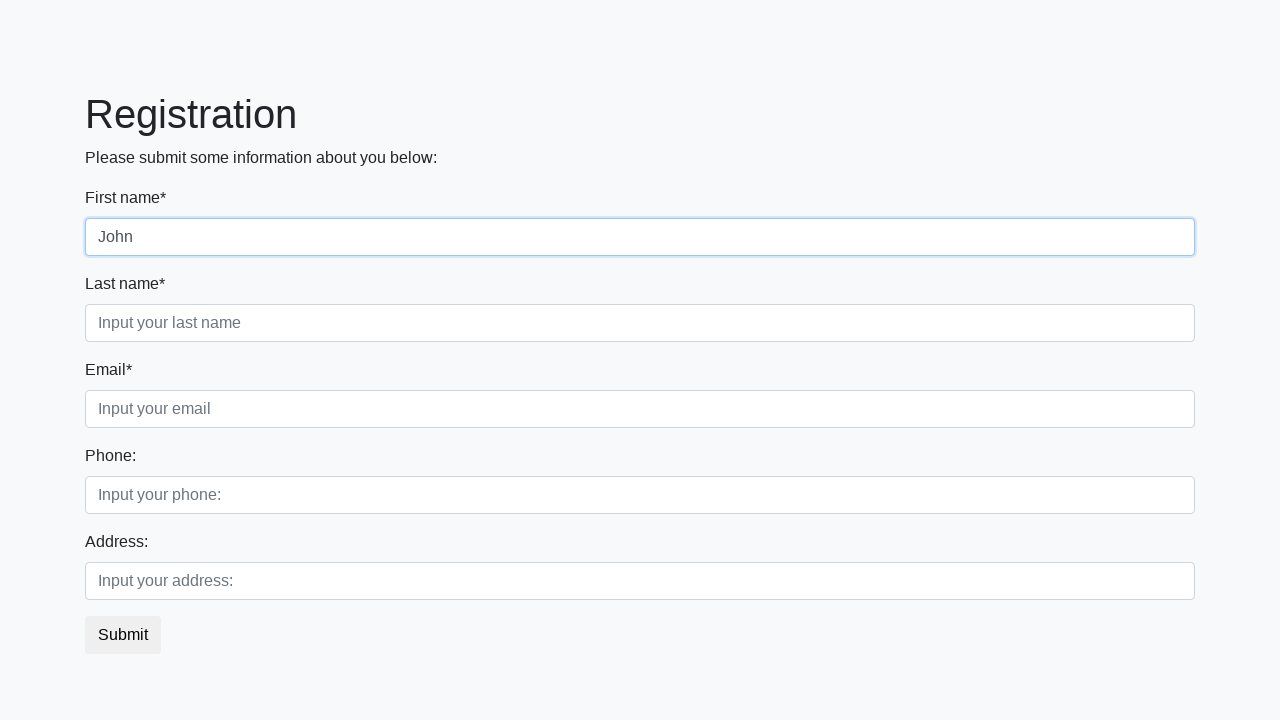

Filled last name field with 'Doe' on .first_block .second_class .second
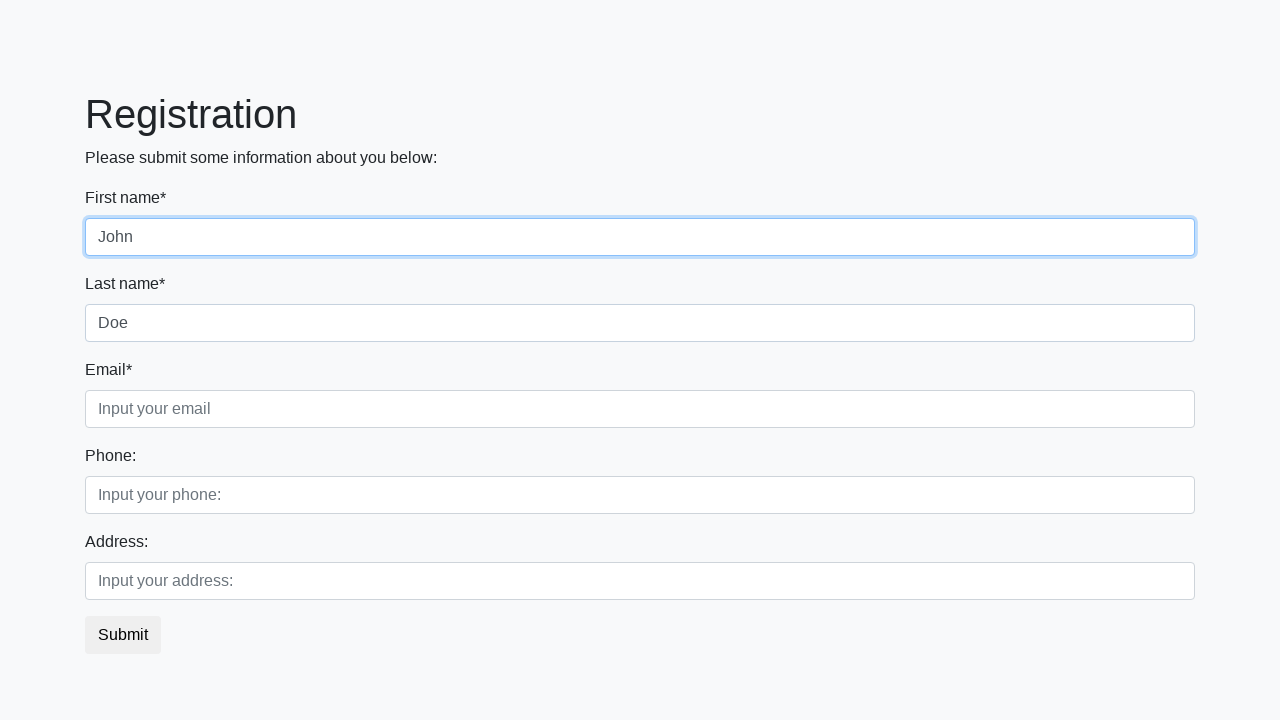

Filled email field with 'john.doe@example.com' on .first_block .third_class .third
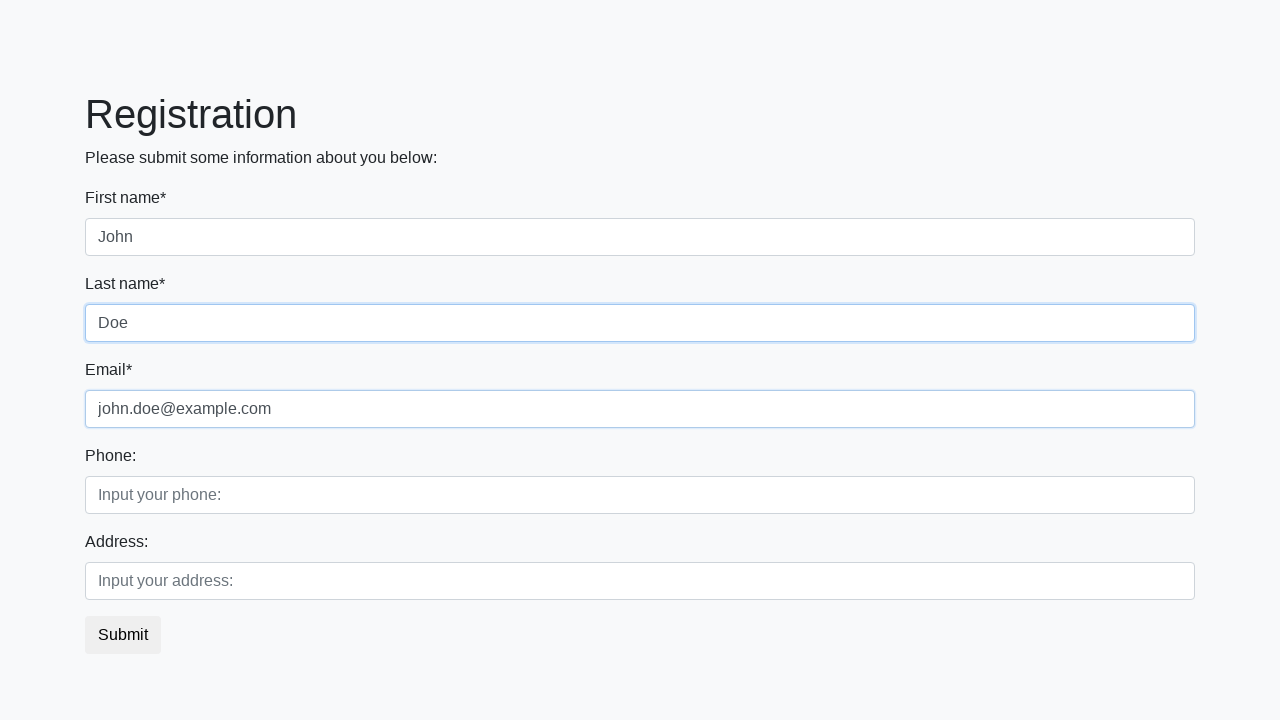

Clicked submit button to register at (123, 635) on button.btn
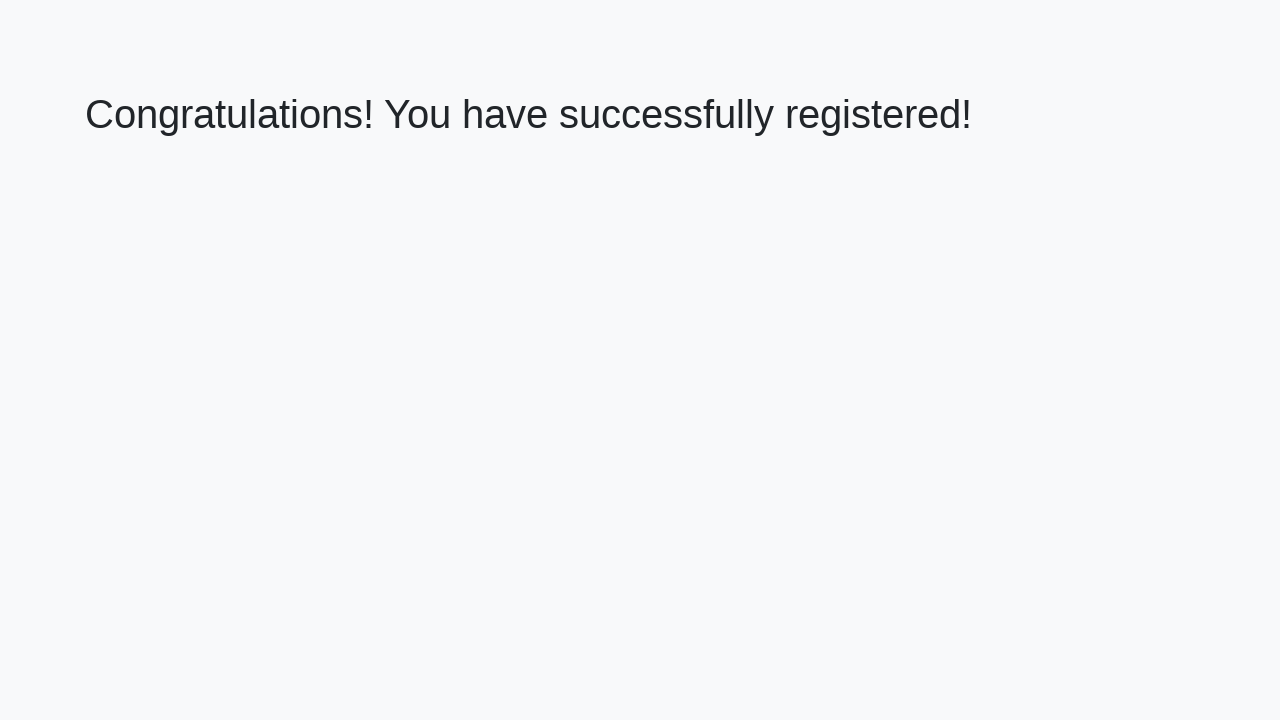

Success message heading appeared
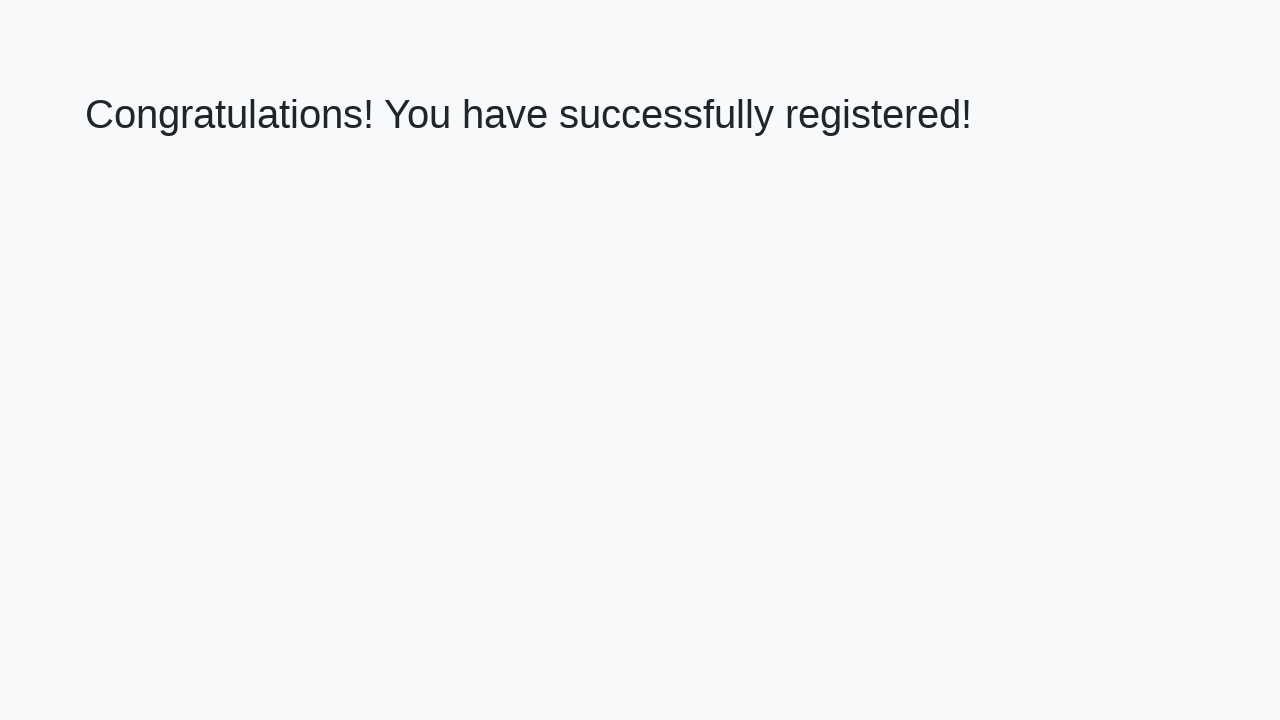

Retrieved success heading text: 'Congratulations! You have successfully registered!'
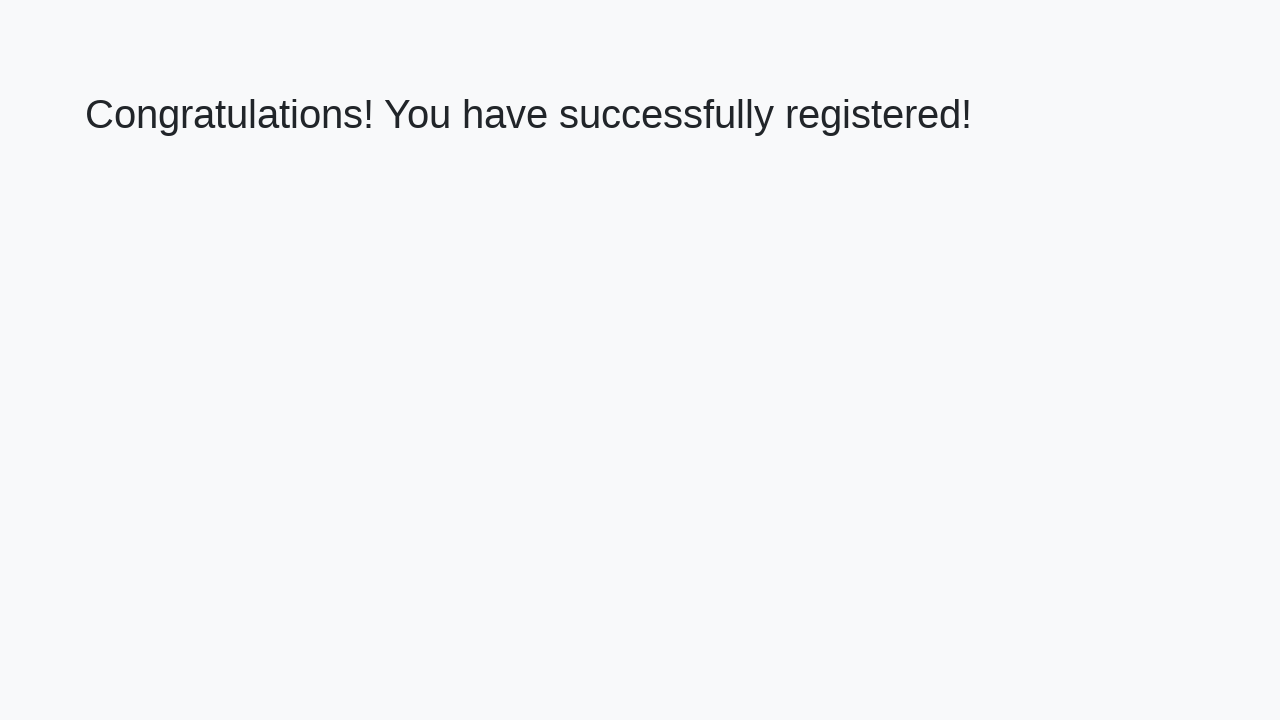

Verified success message matches expected text
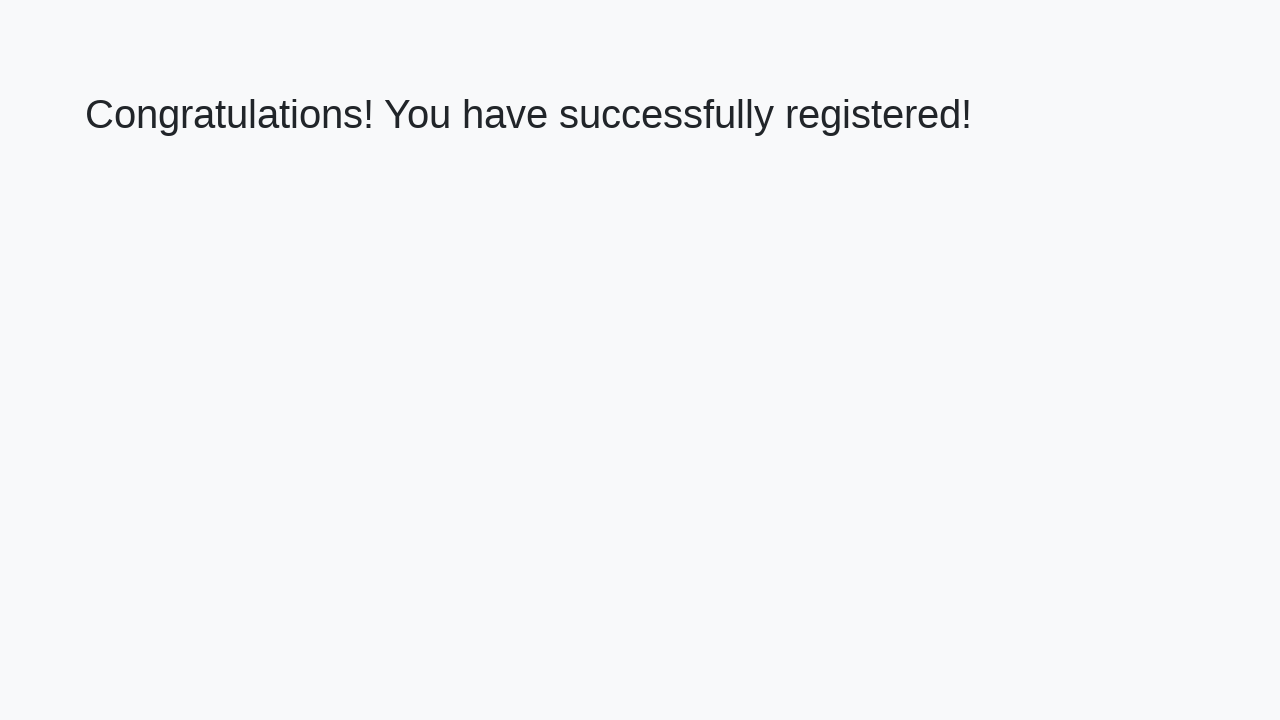

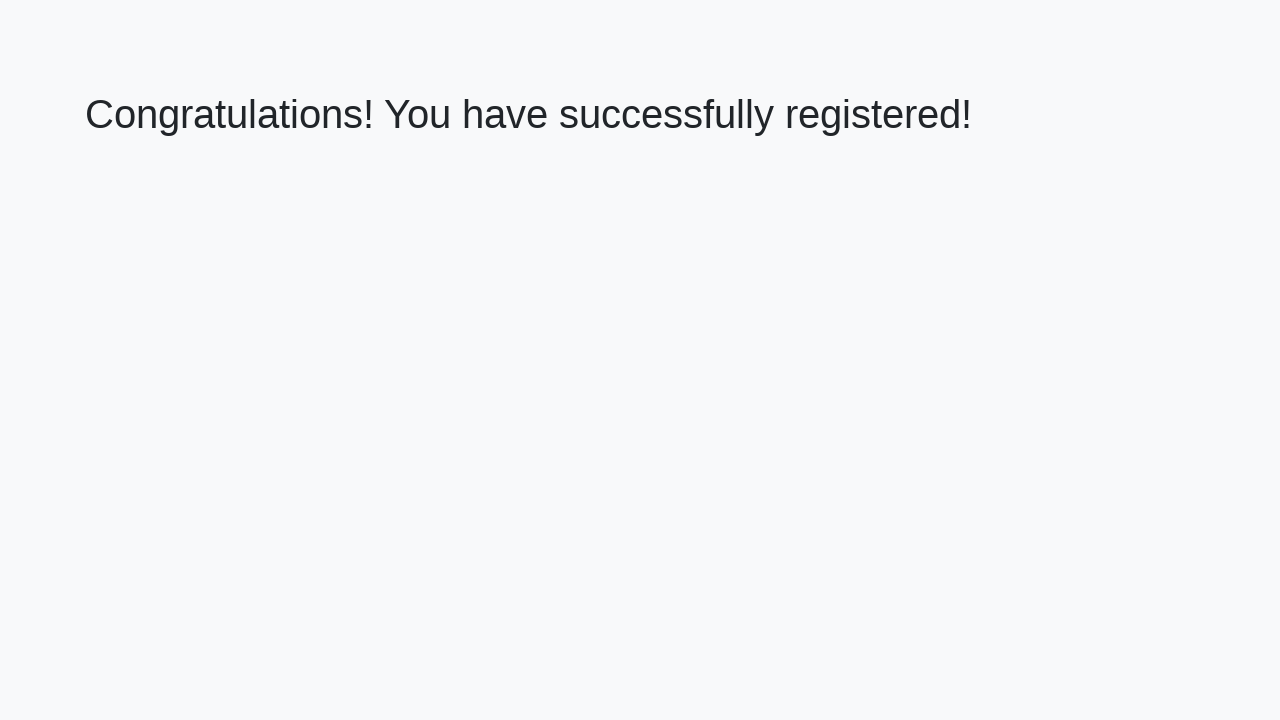